Tests selecting "1 Month" paste expiration option from the dropdown on Pastebin homepage

Starting URL: https://pastebin.com

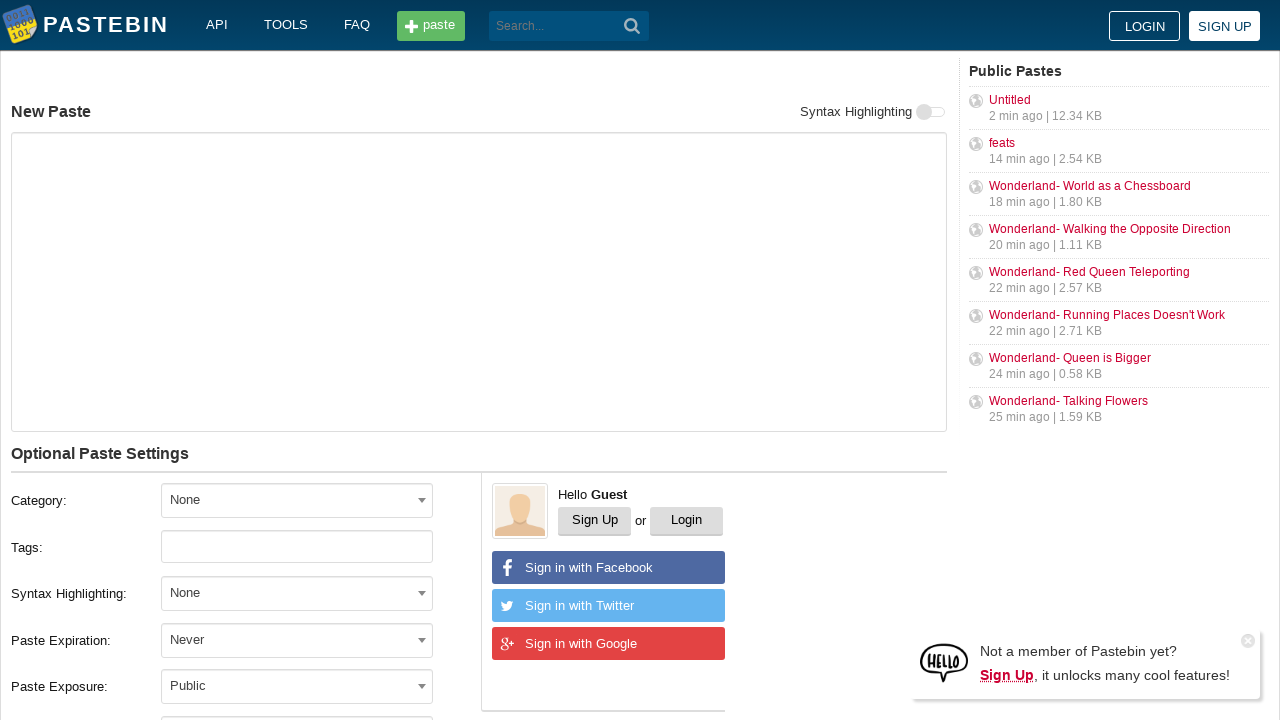

Clicked paste expiration dropdown at (311, 640) on xpath=//label[text()='Paste Expiration:']/following-sibling::div
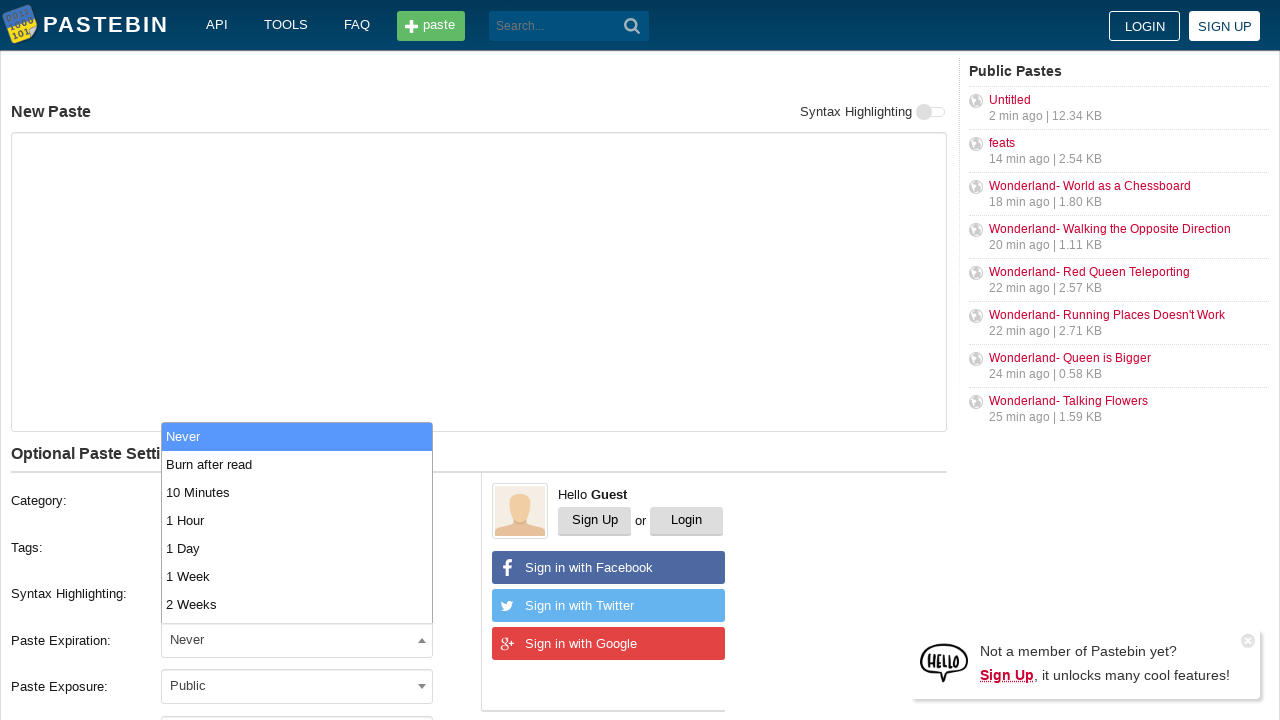

Selected '1 Month' option from dropdown at (297, 608) on xpath=//span[@class='select2-results']//li[text()='1 Month']
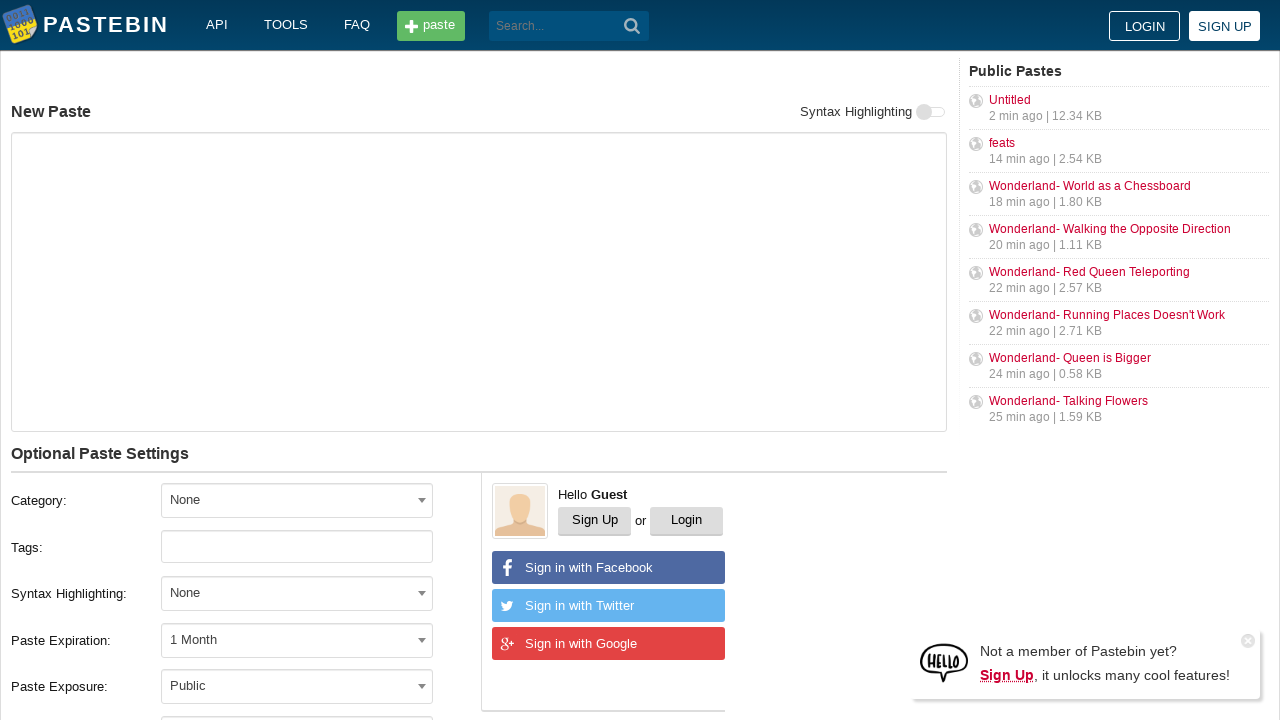

Verified '1 Month' paste expiration option is selected
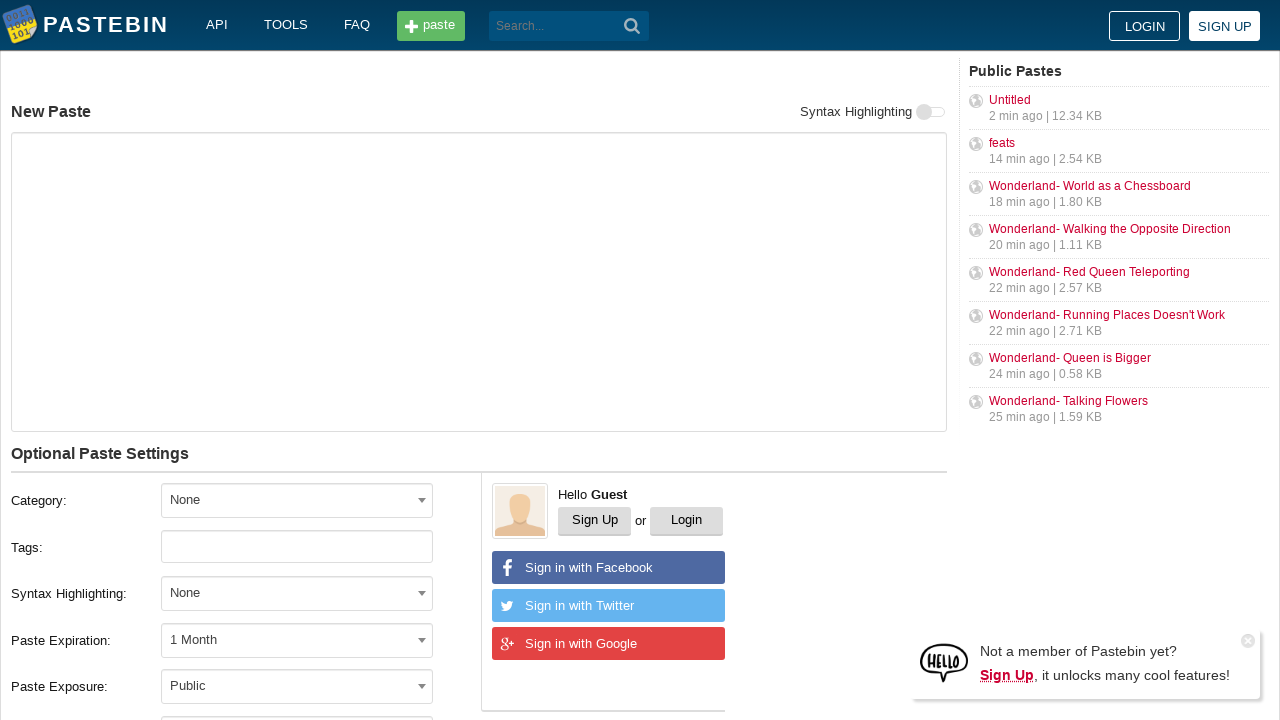

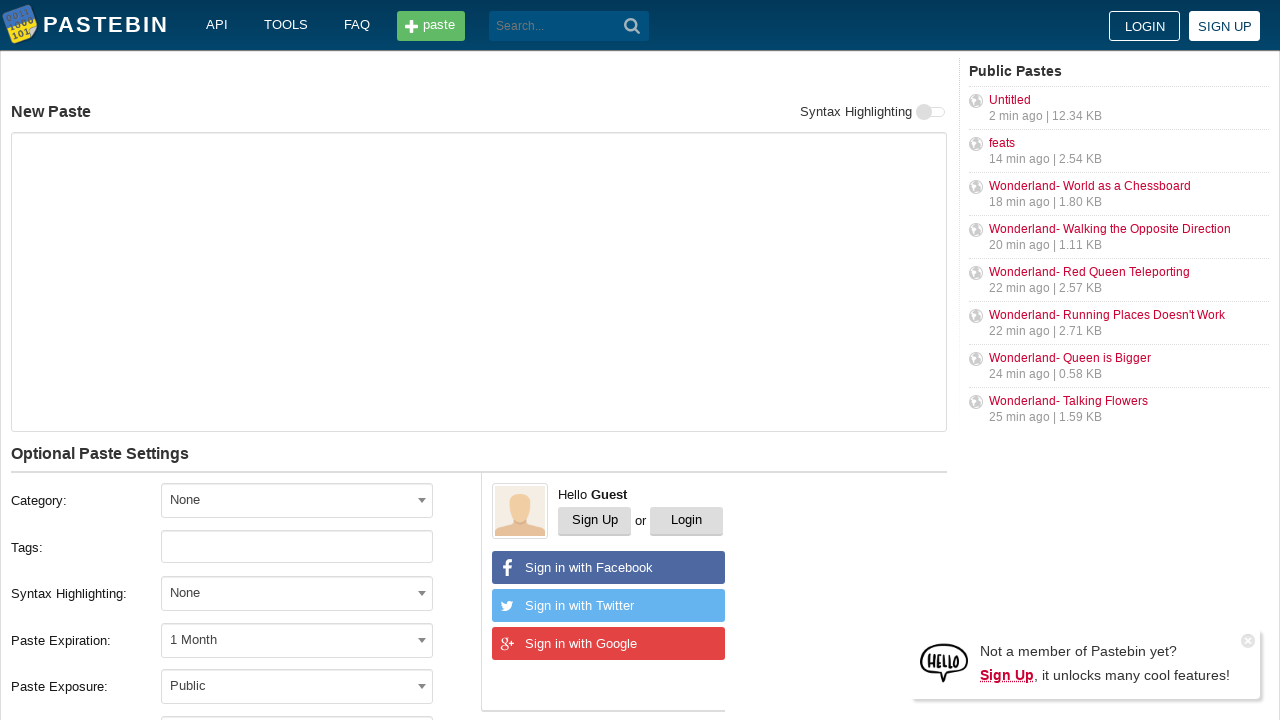